Tests static dropdown selection functionality

Starting URL: https://codenboxautomationlab.com/practice/

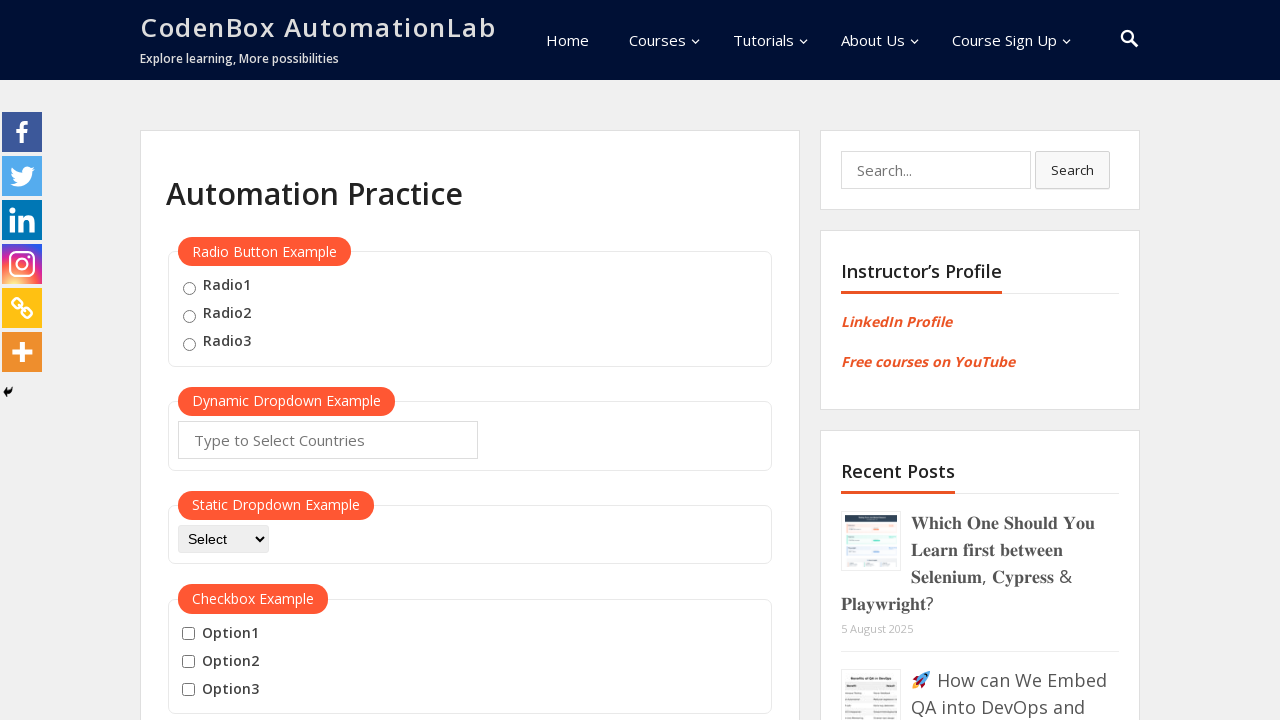

Located static dropdown element with id 'dropdown-class-example'
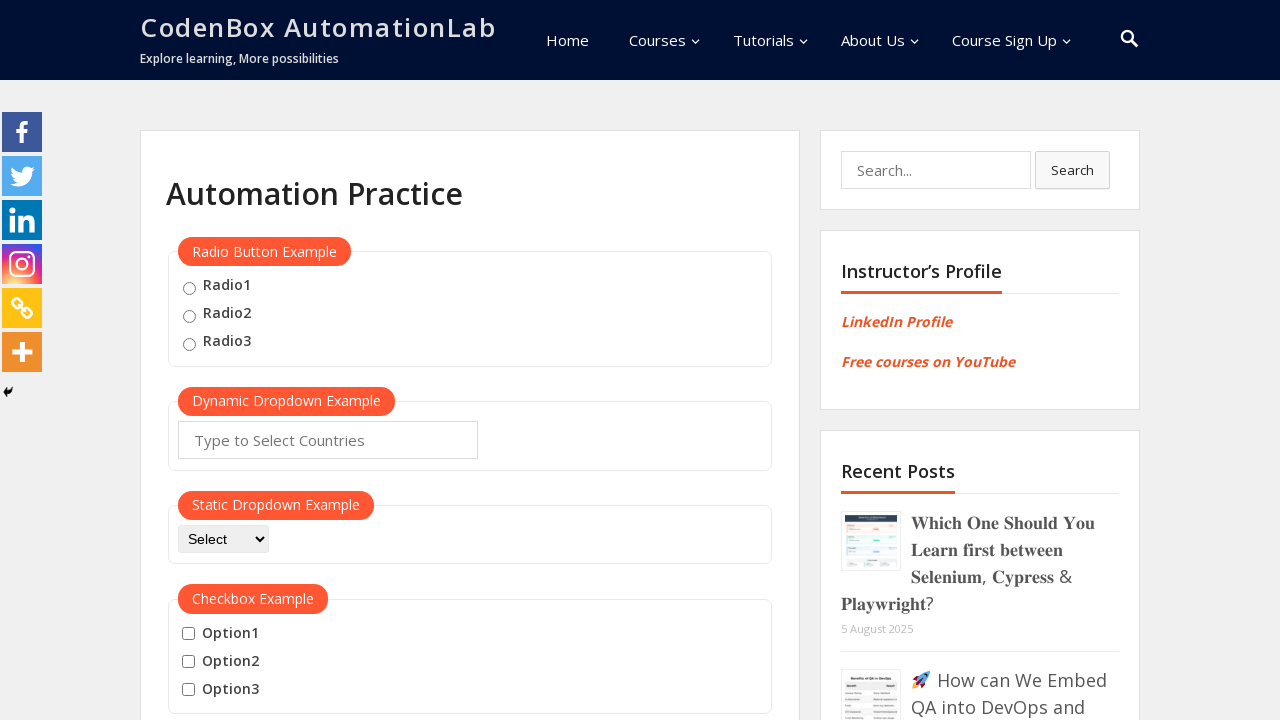

Retrieved all dropdown option elements
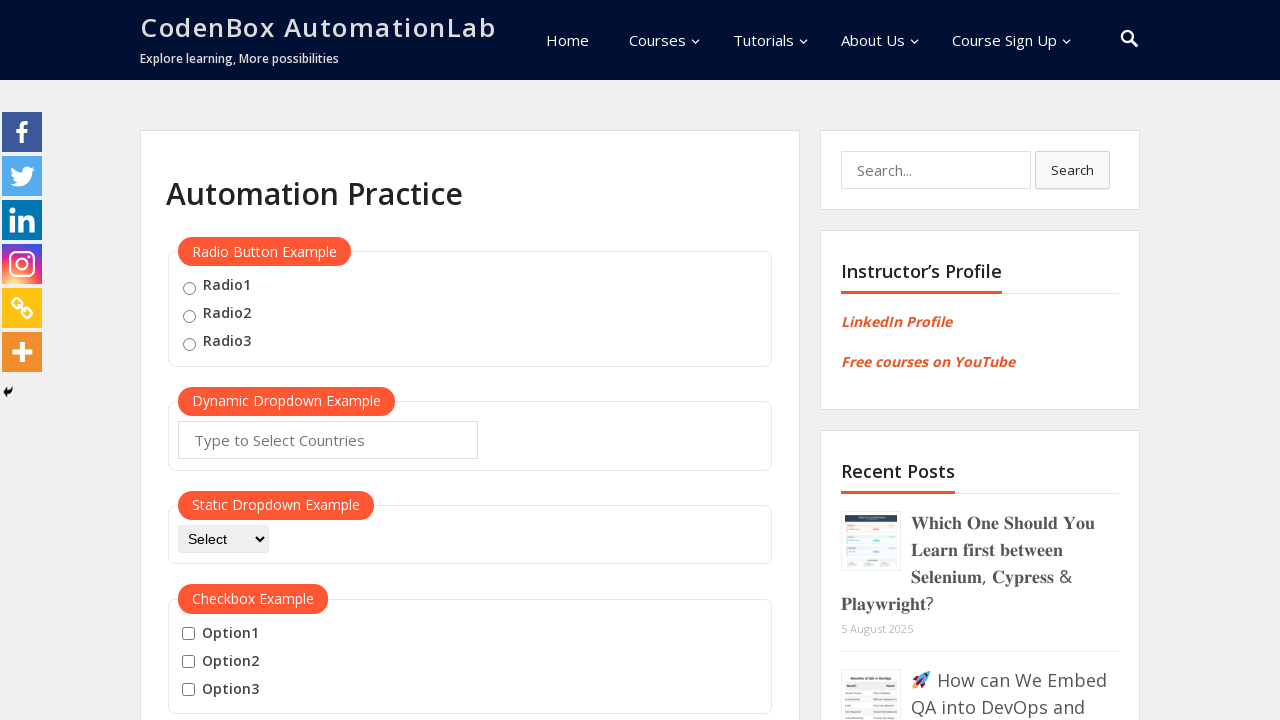

Generated random index 1 from available dropdown options
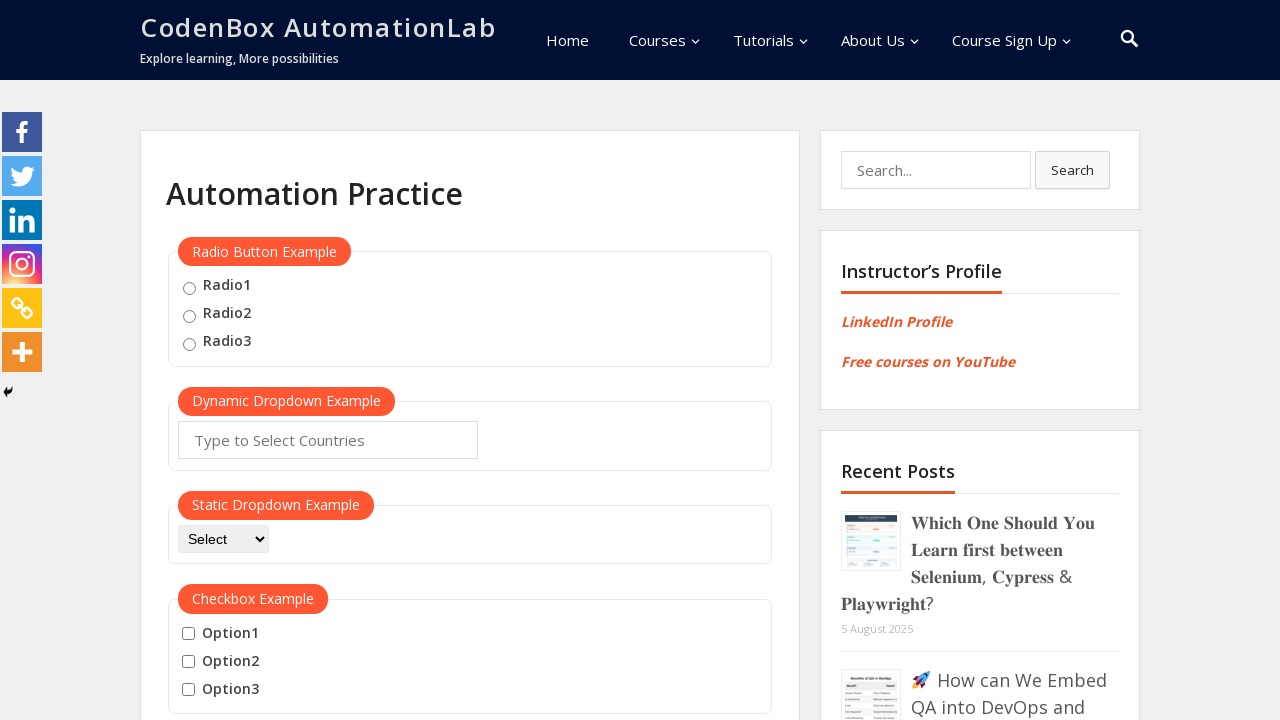

Selected dropdown option at index 1 on #dropdown-class-example
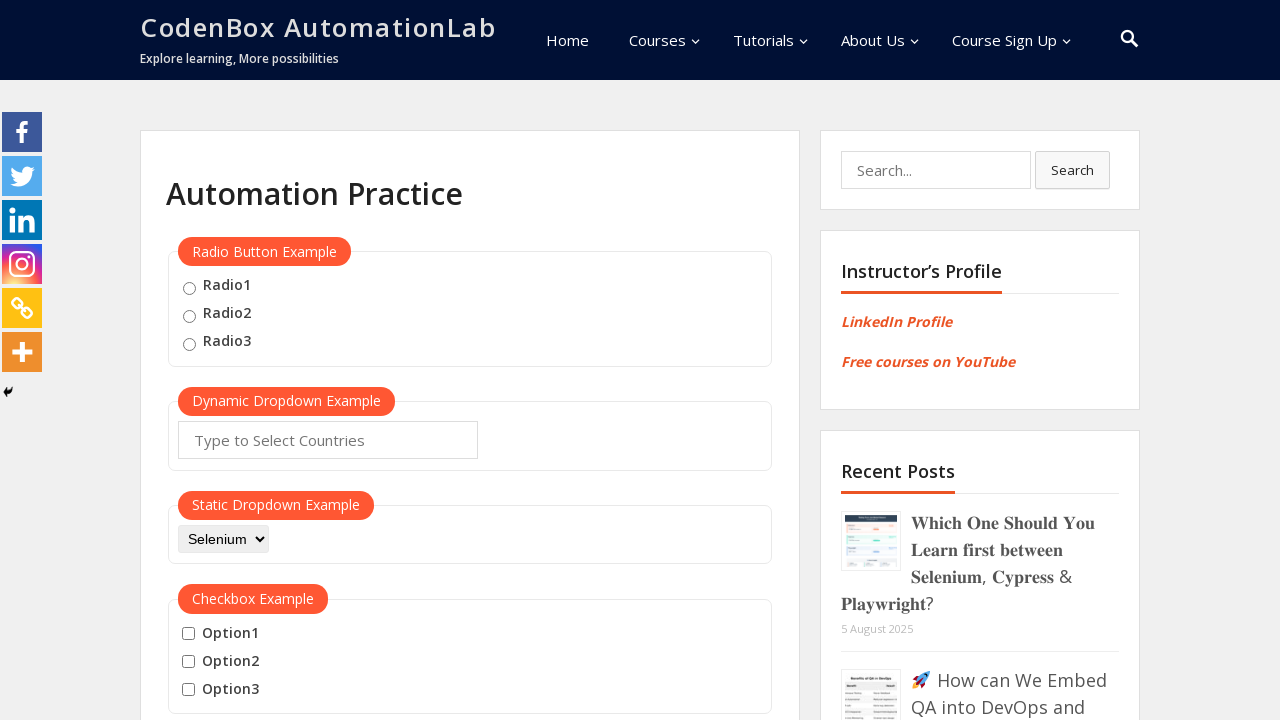

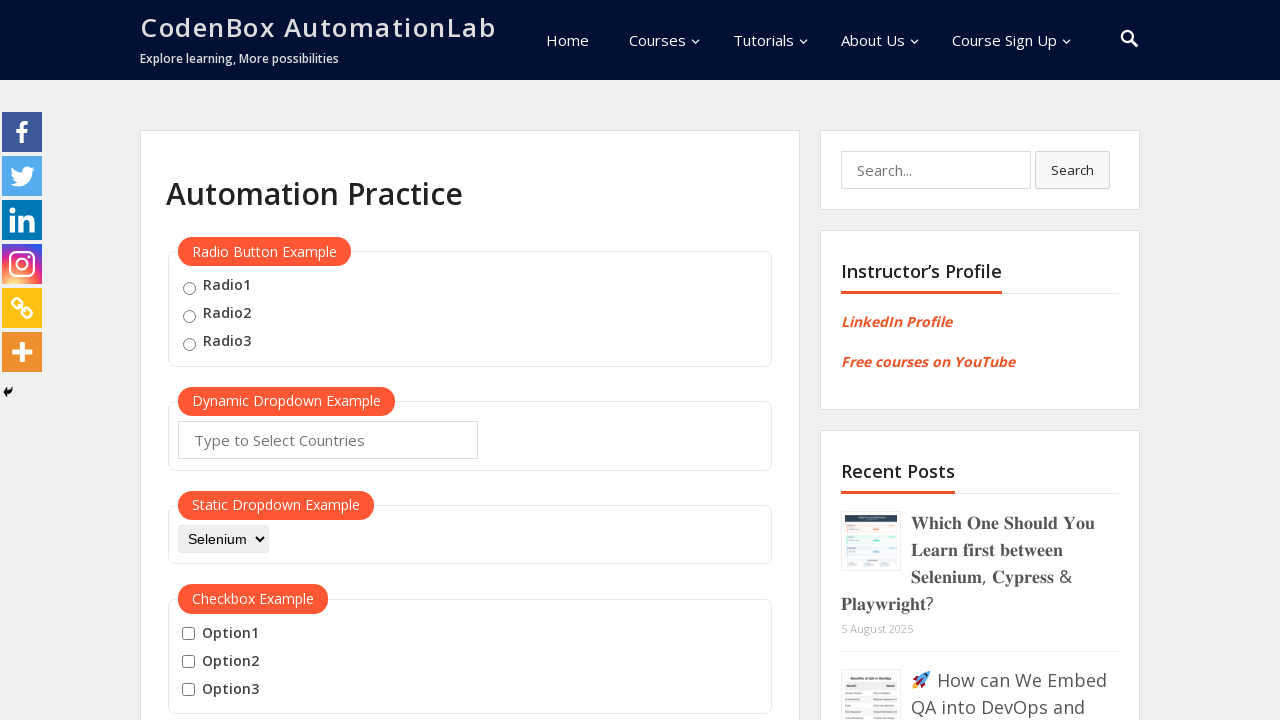